Tests calendar date picker functionality by navigating through year, month and date selection to set a specific date

Starting URL: https://rahulshettyacademy.com/seleniumPractise/#/offers

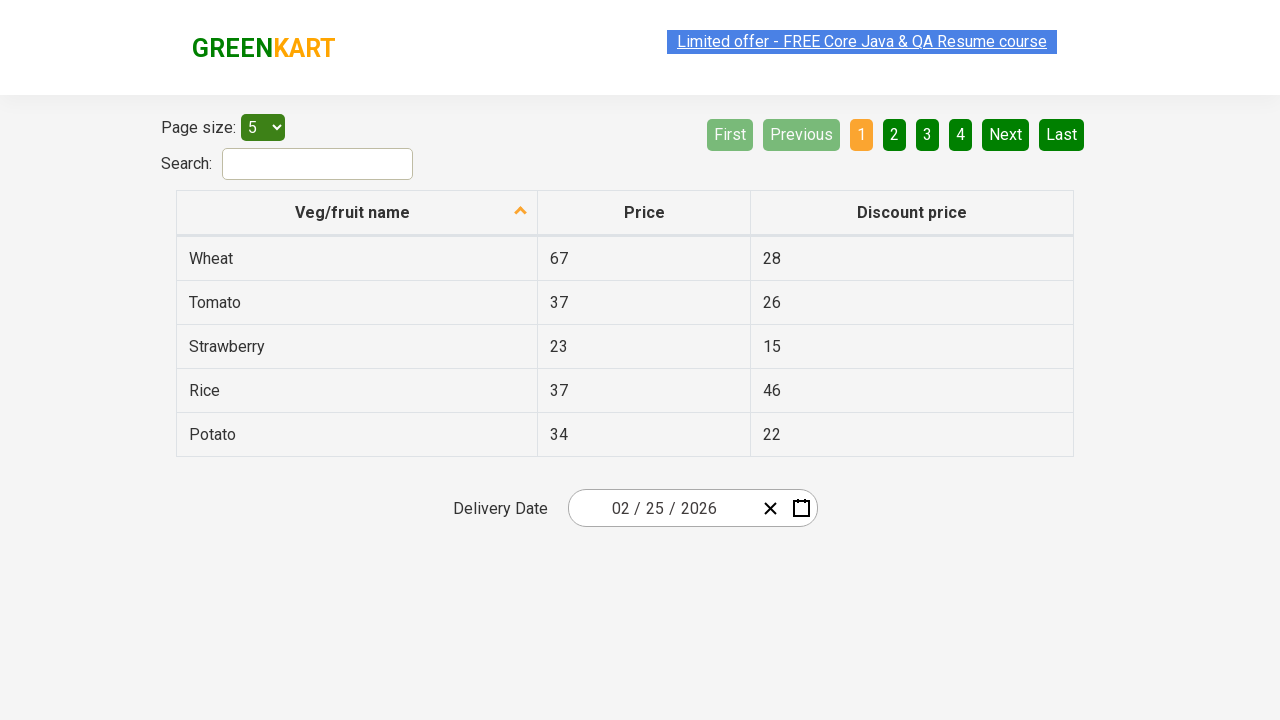

Clicked to open calendar date picker at (662, 508) on .react-date-picker__inputGroup
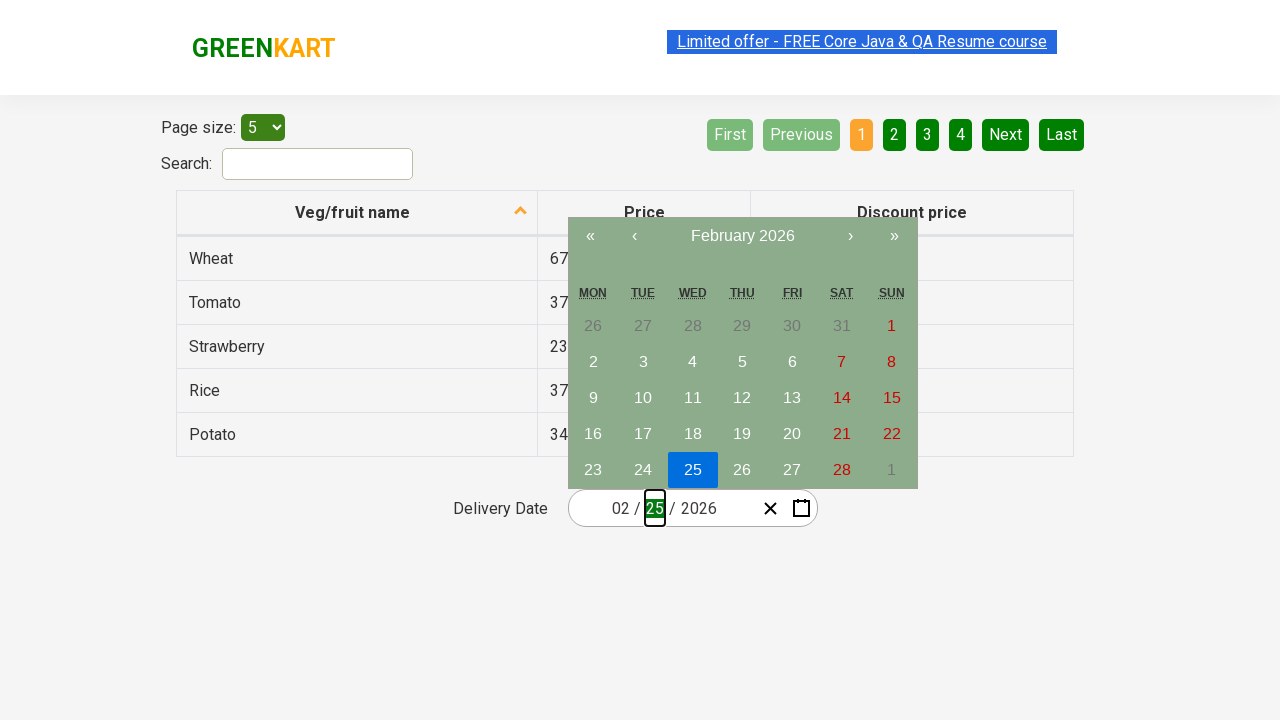

Clicked navigation label to navigate to year view (first click) at (742, 236) on .react-calendar__navigation__label
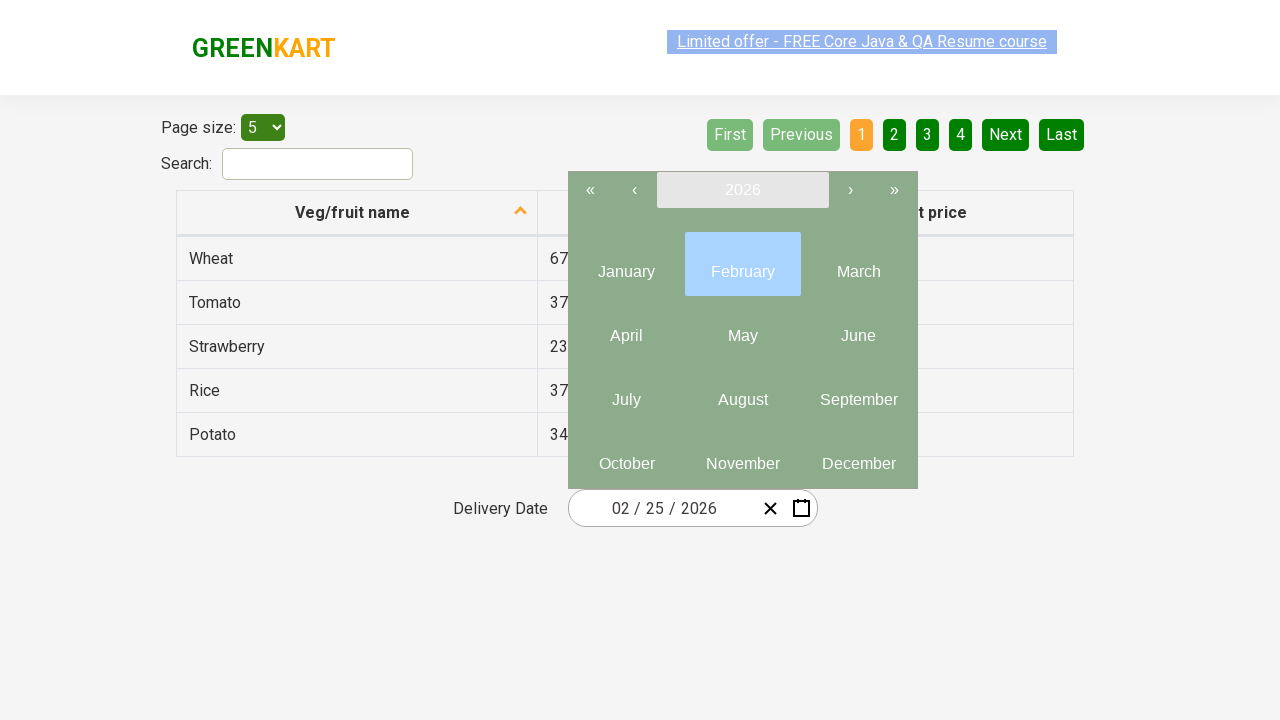

Clicked navigation label to navigate to year view (second click) at (742, 190) on .react-calendar__navigation__label
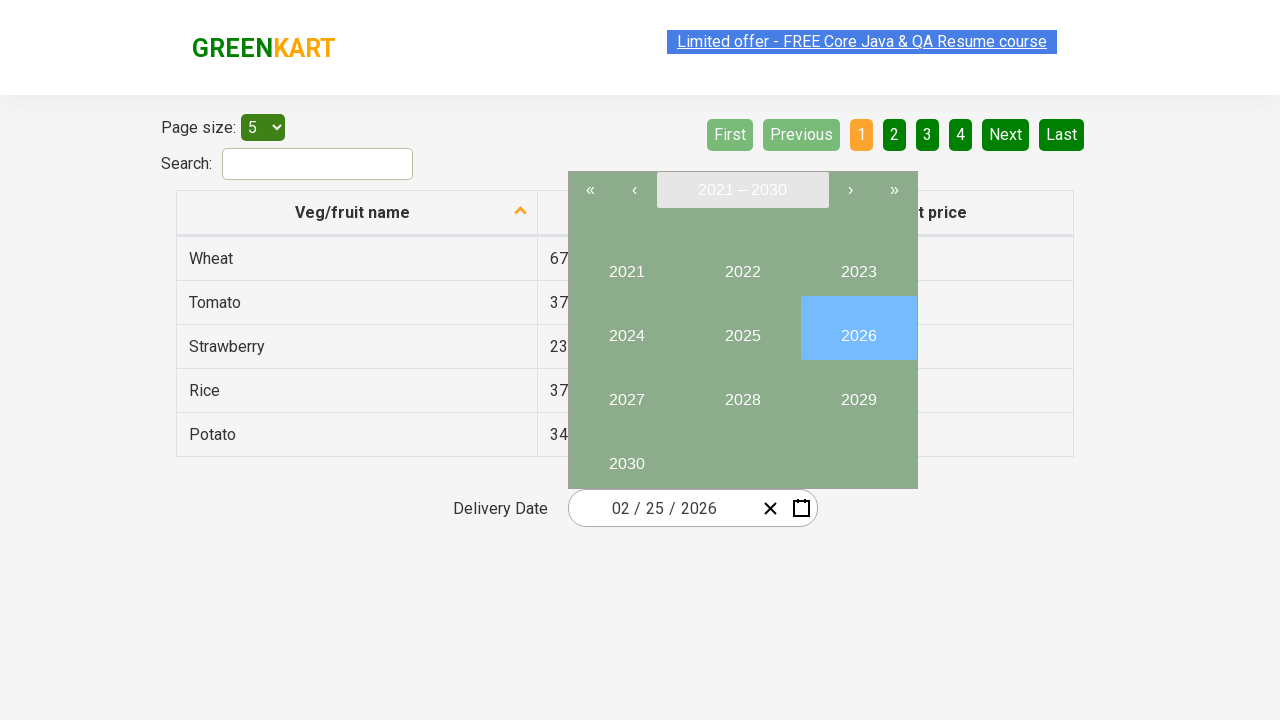

Selected year 2025 at (742, 328) on button:has-text("2025")
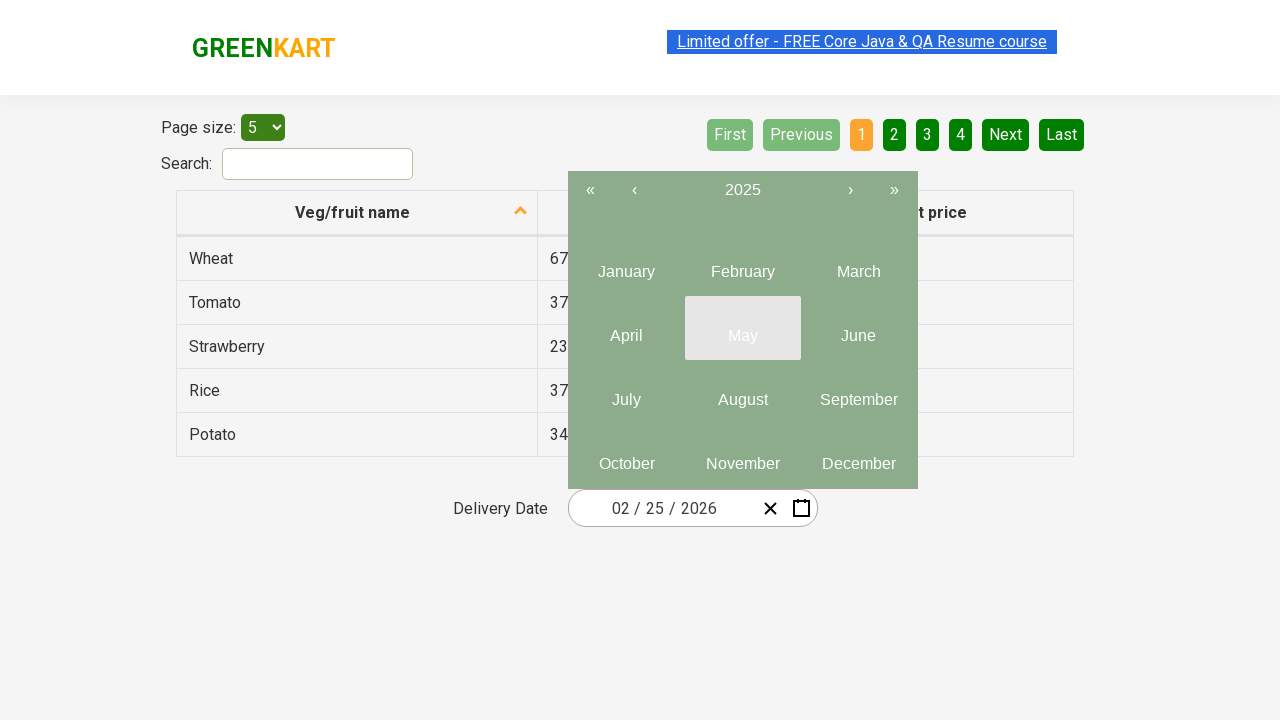

Selected month 8 (index 7) at (742, 392) on .react-calendar__year-view__months__month >> nth=7
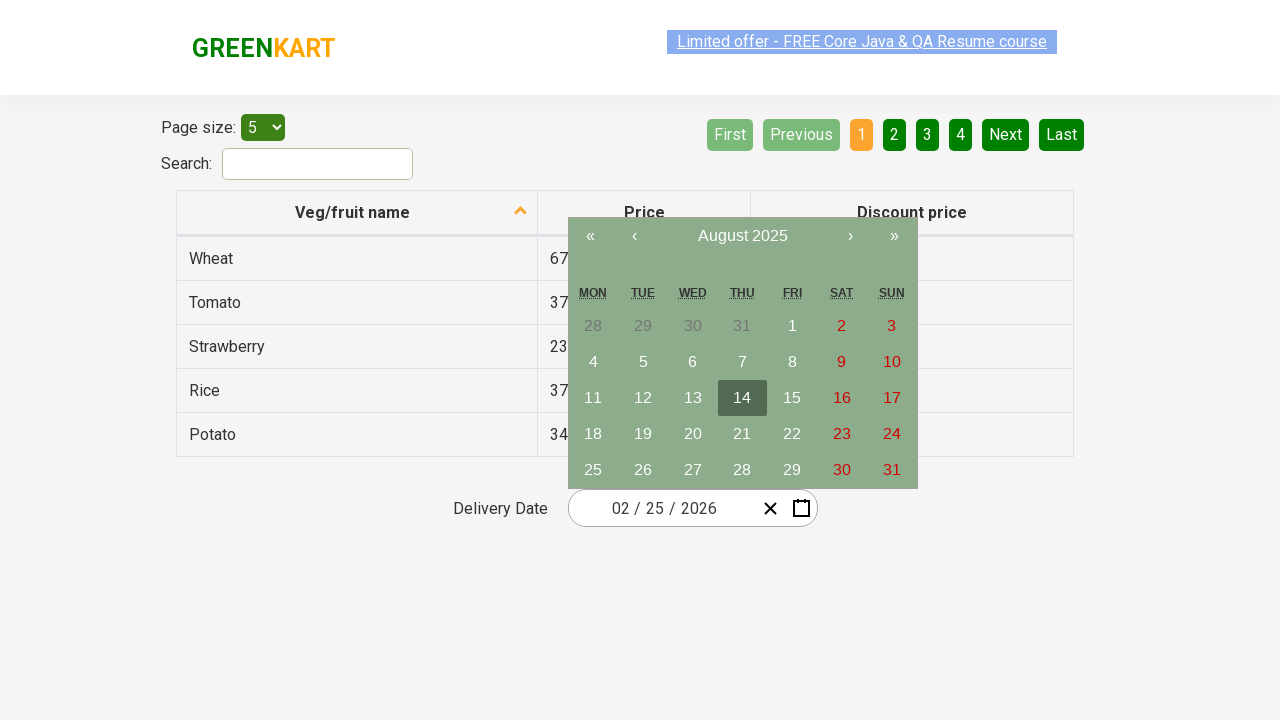

Selected date 19 at (643, 434) on button:has-text("19")
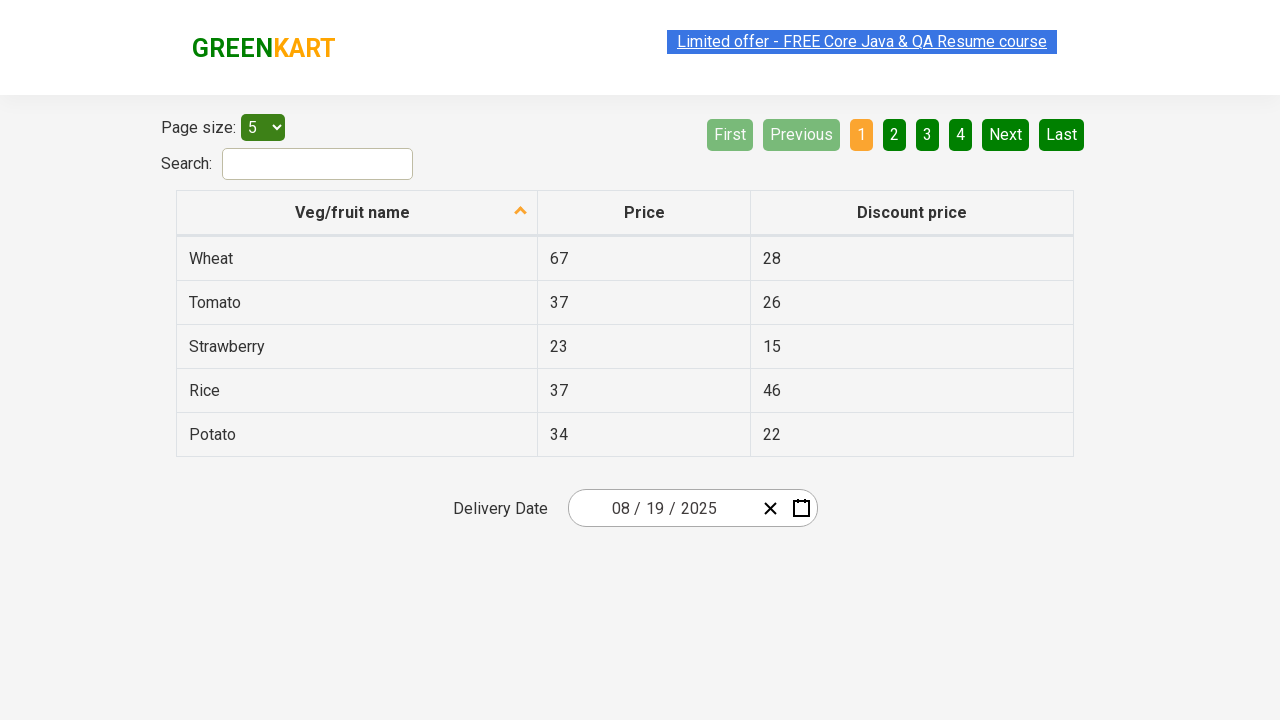

Waited 500ms for date to be set
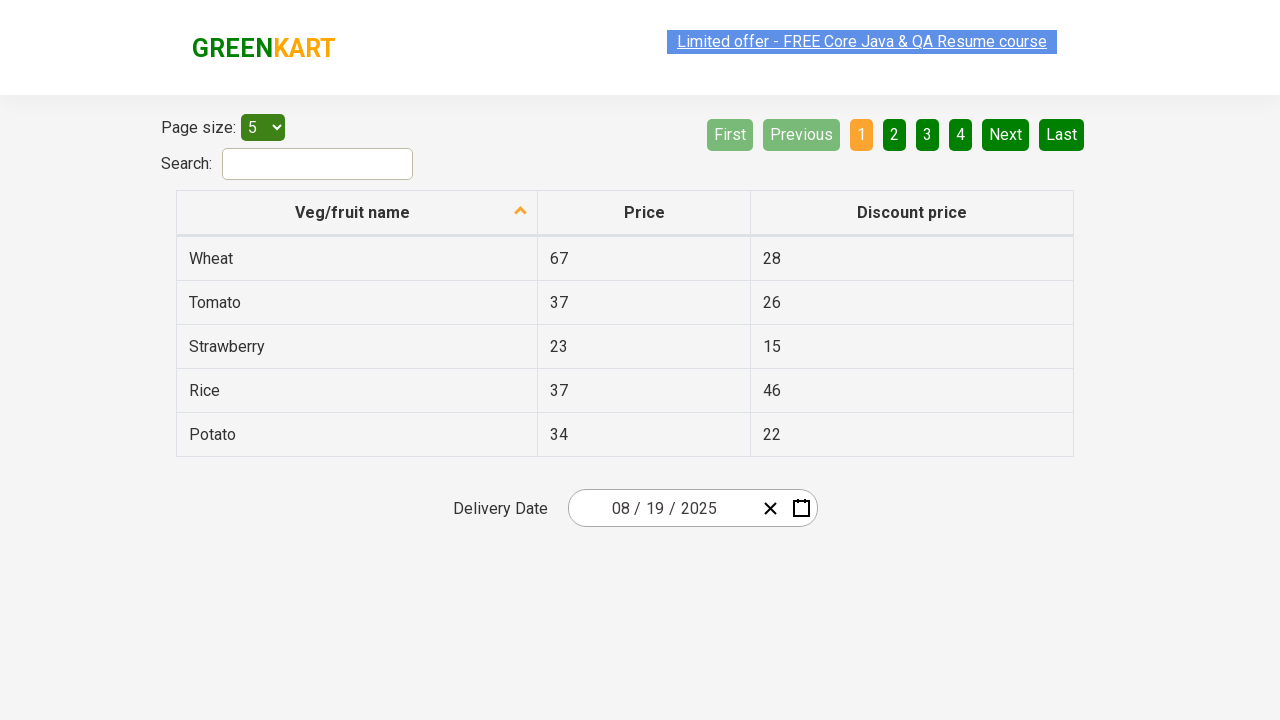

Verified input field 0 contains expected value '8'
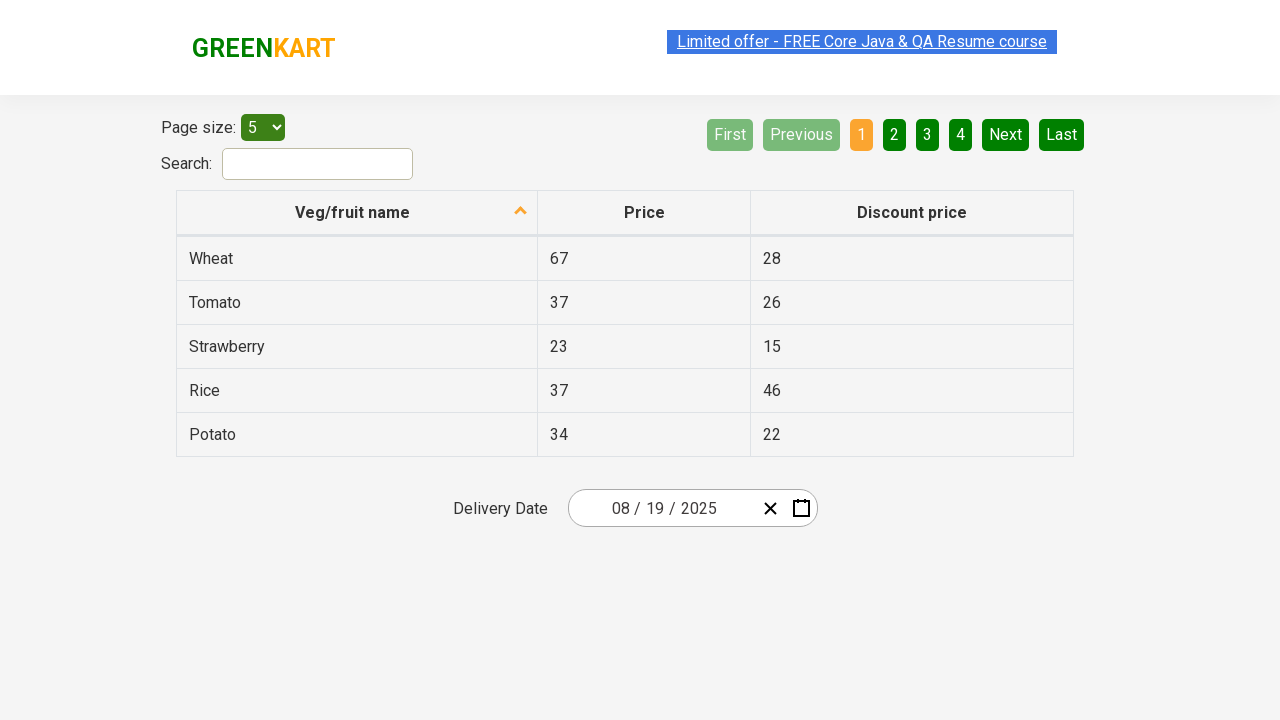

Verified input field 1 contains expected value '19'
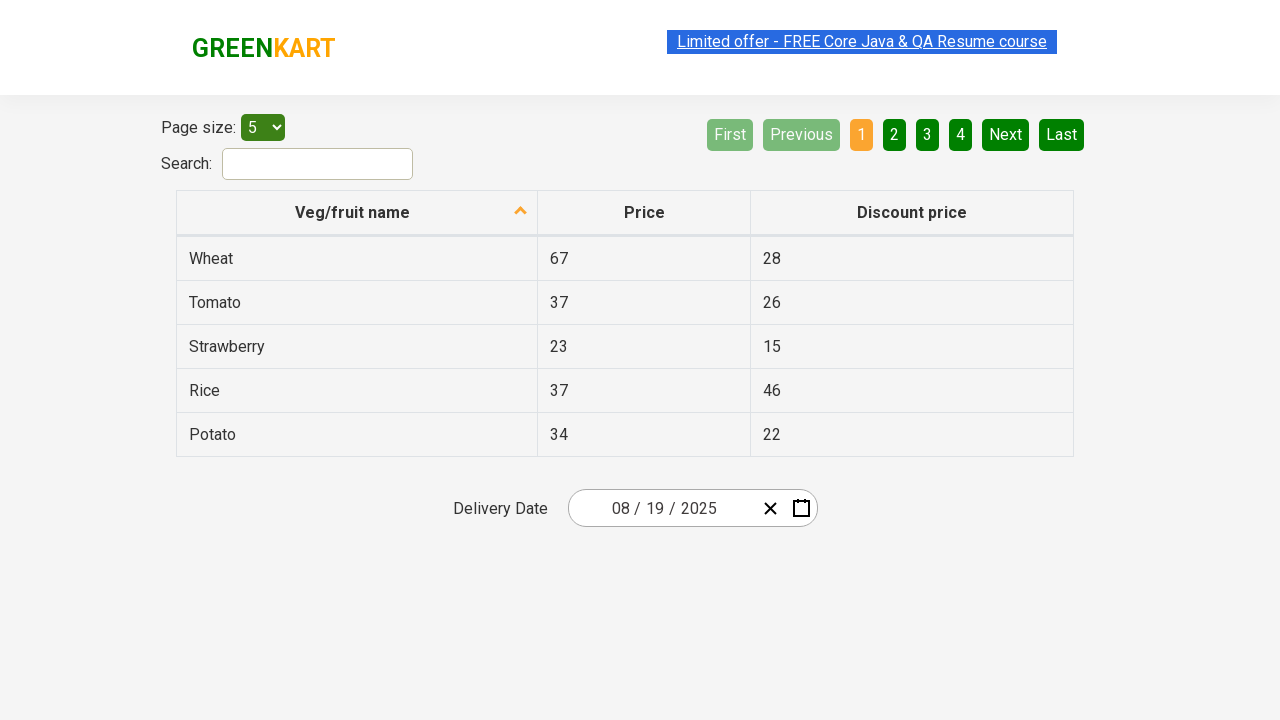

Verified input field 2 contains expected value '2025'
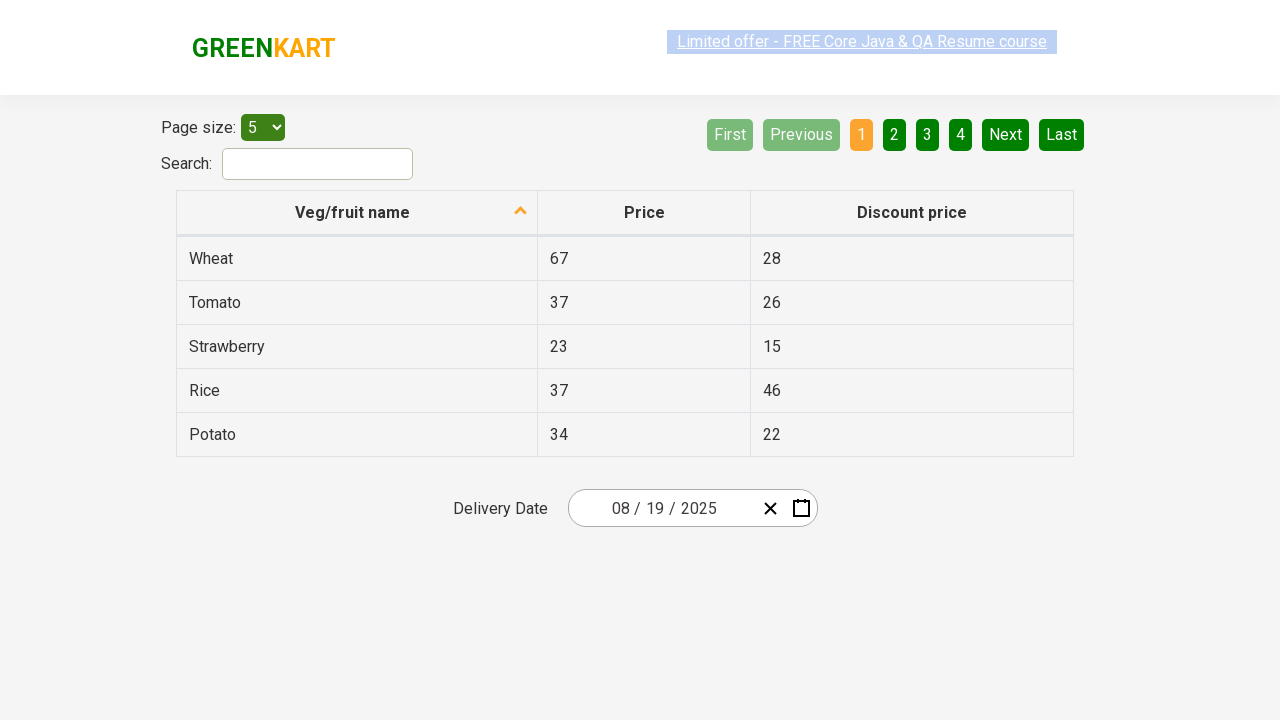

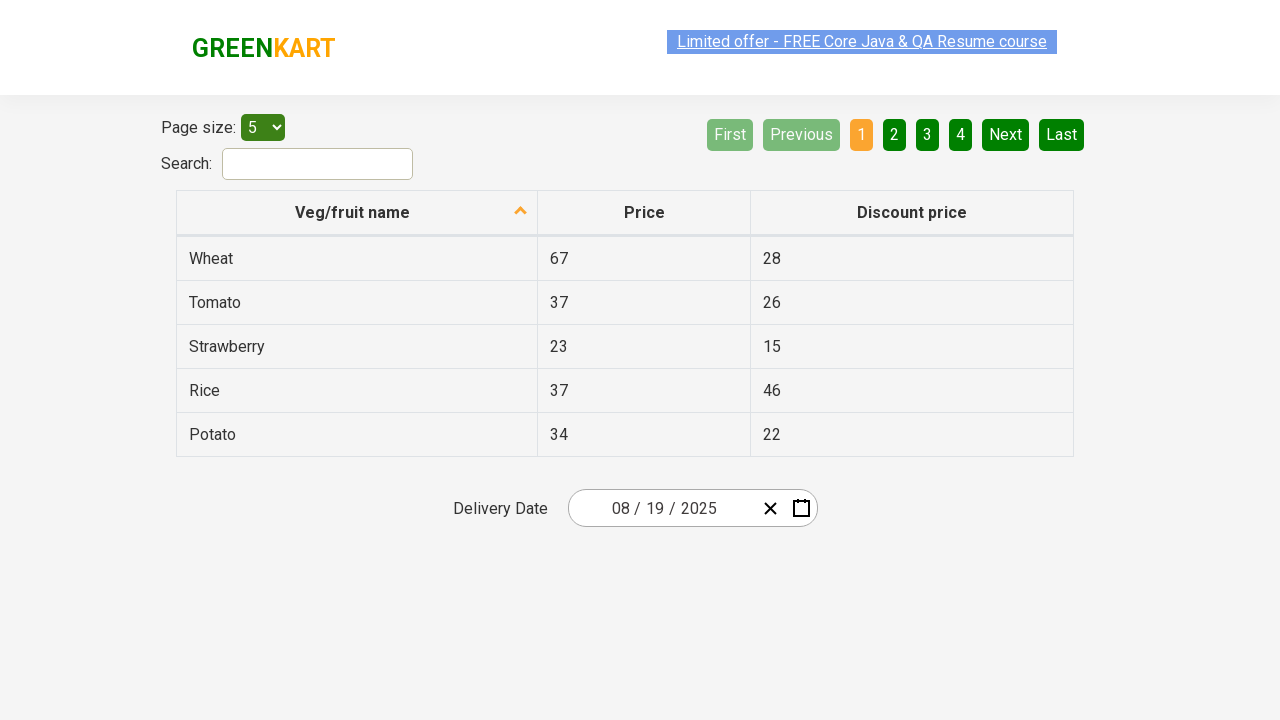